Basic browser automation test that navigates to Rahul Shetty Academy homepage and verifies the page loads by checking the title and current URL.

Starting URL: https://rahulshettyacademy.com/

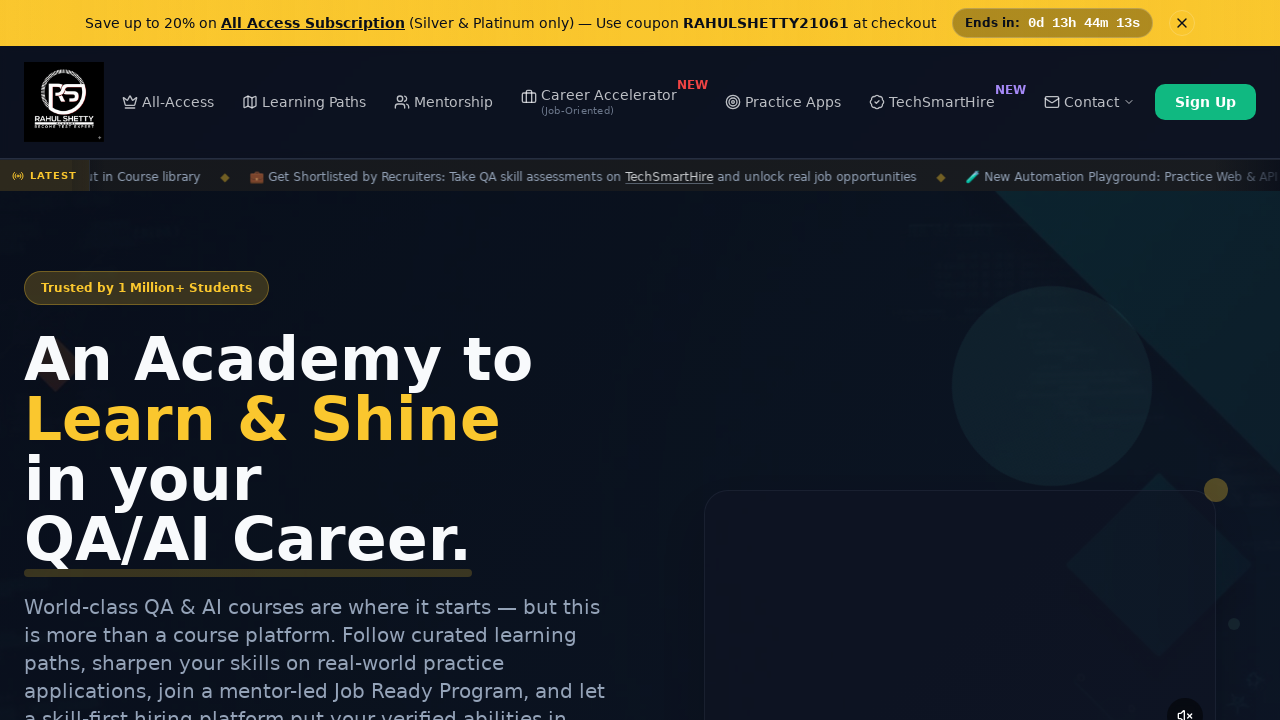

Page loaded - DOM content ready
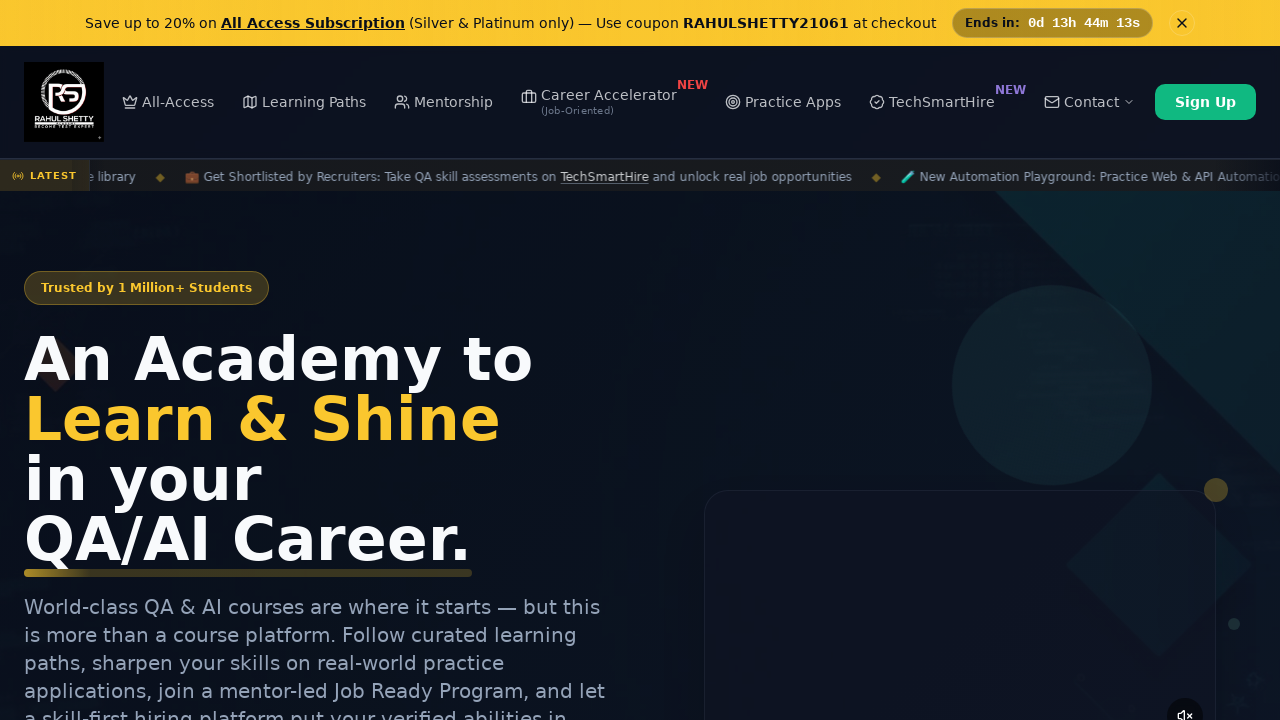

Retrieved page title: Rahul Shetty Academy | QA Automation, Playwright, AI Testing & Online Training
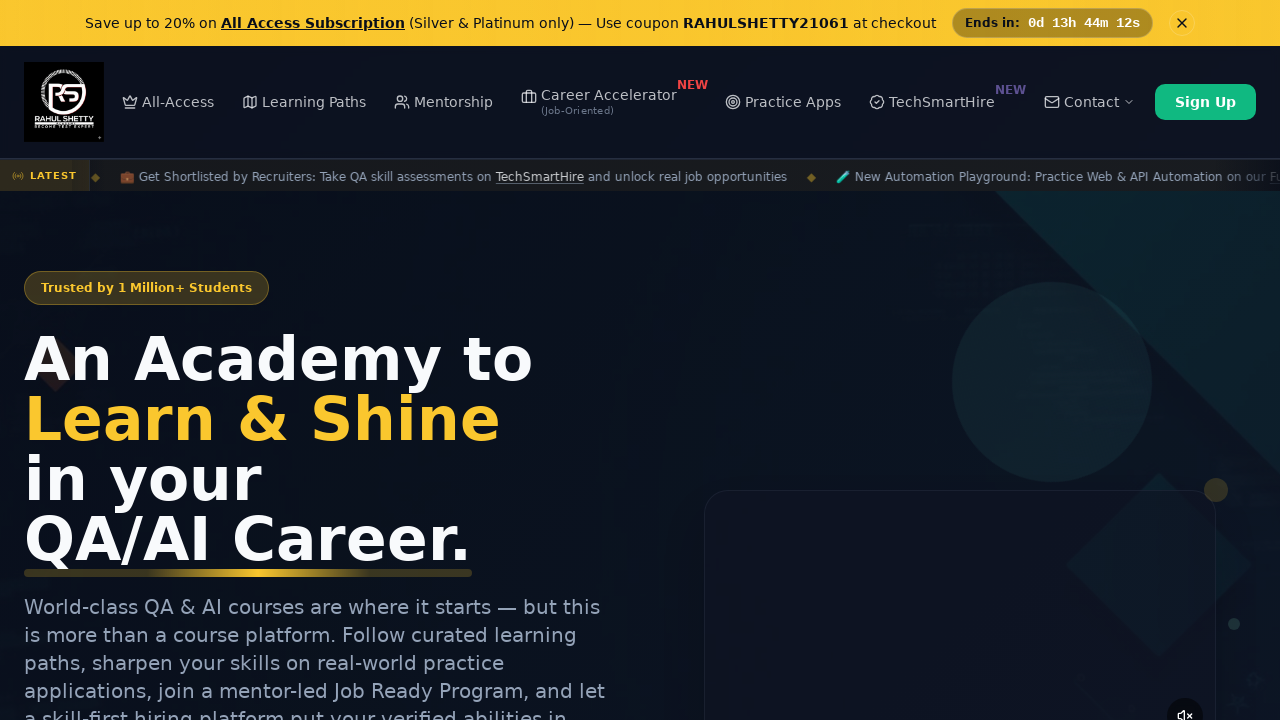

Retrieved current URL: https://rahulshettyacademy.com/
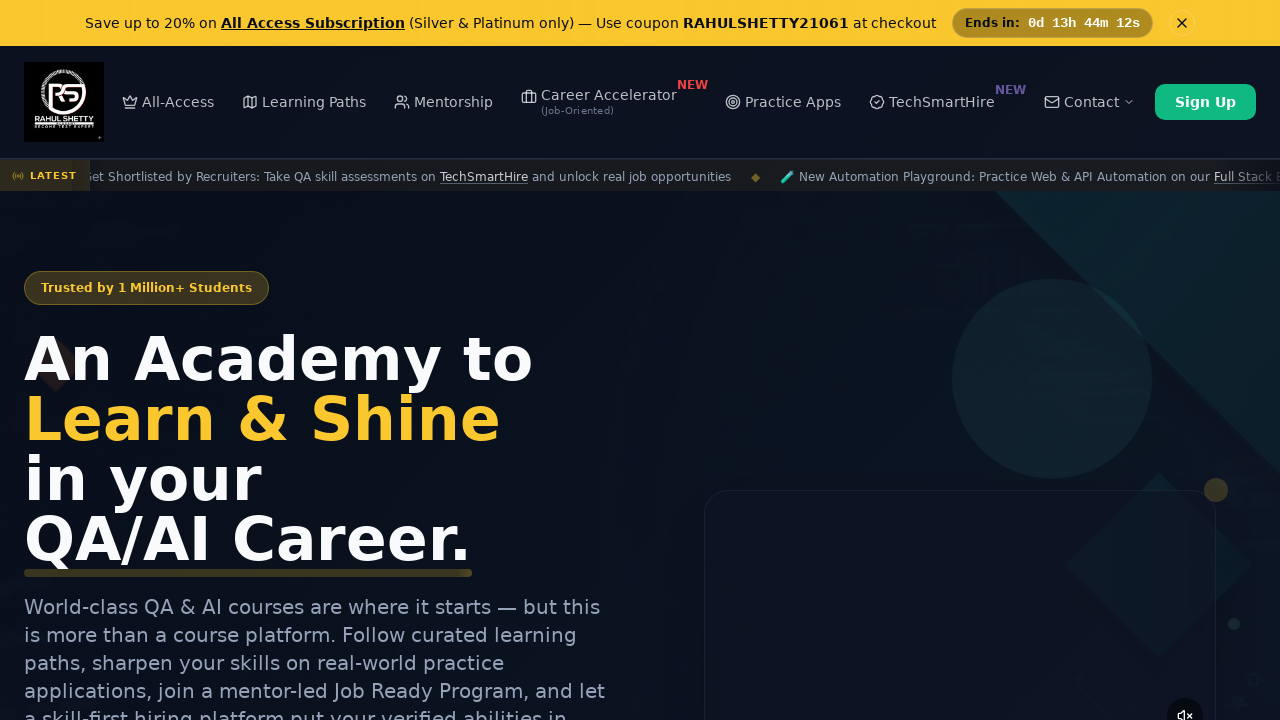

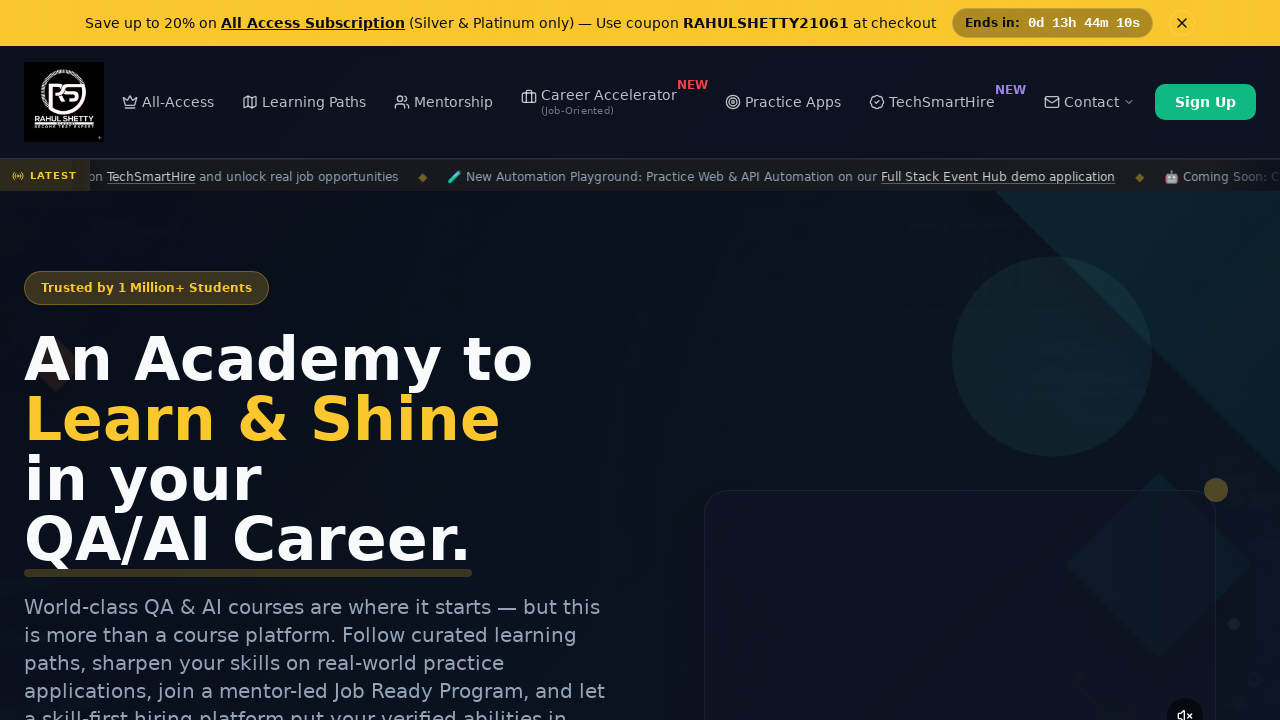